Tests filtering to display only active (incomplete) todo items

Starting URL: https://demo.playwright.dev/todomvc

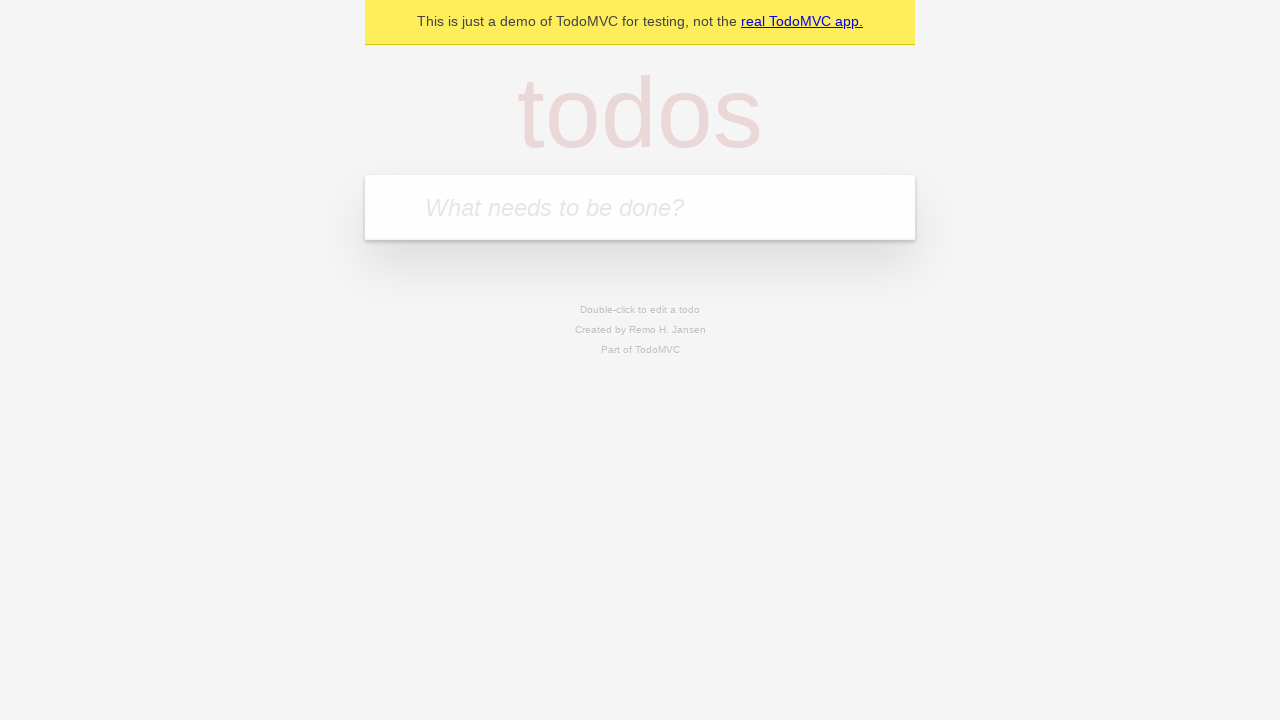

Filled todo input with 'buy some cheese' on internal:attr=[placeholder="What needs to be done?"i]
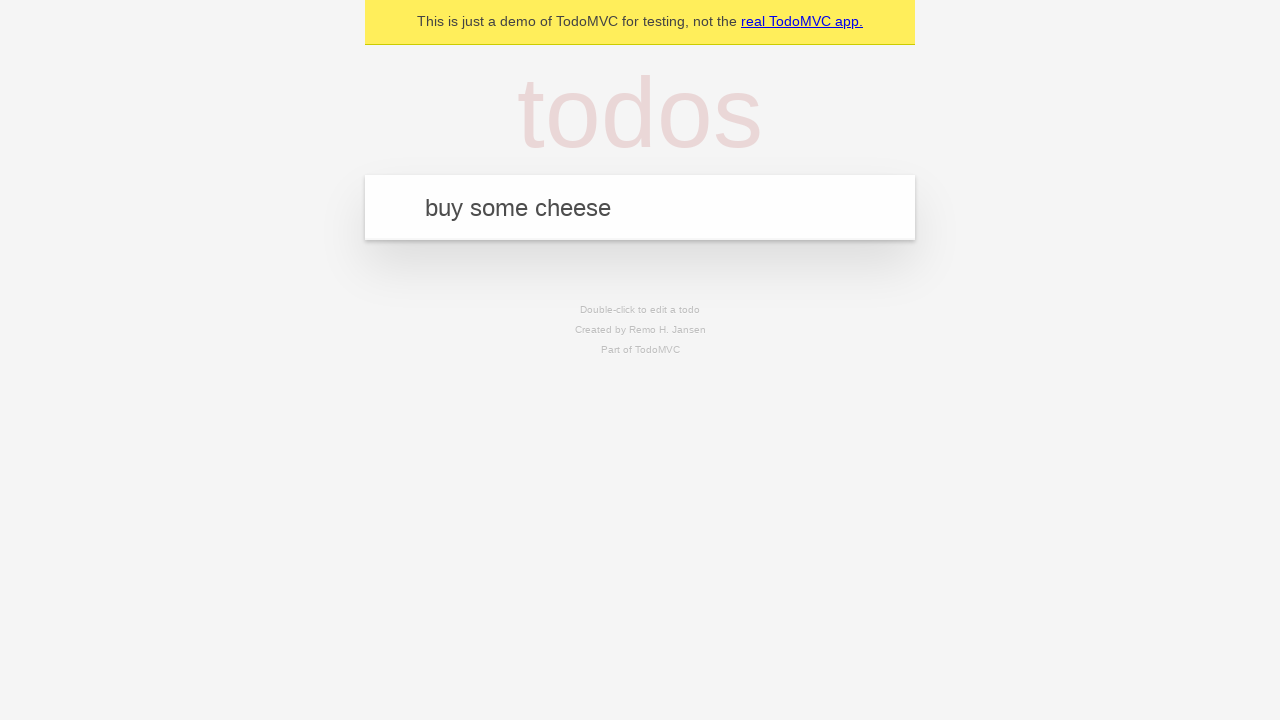

Pressed Enter to add first todo item on internal:attr=[placeholder="What needs to be done?"i]
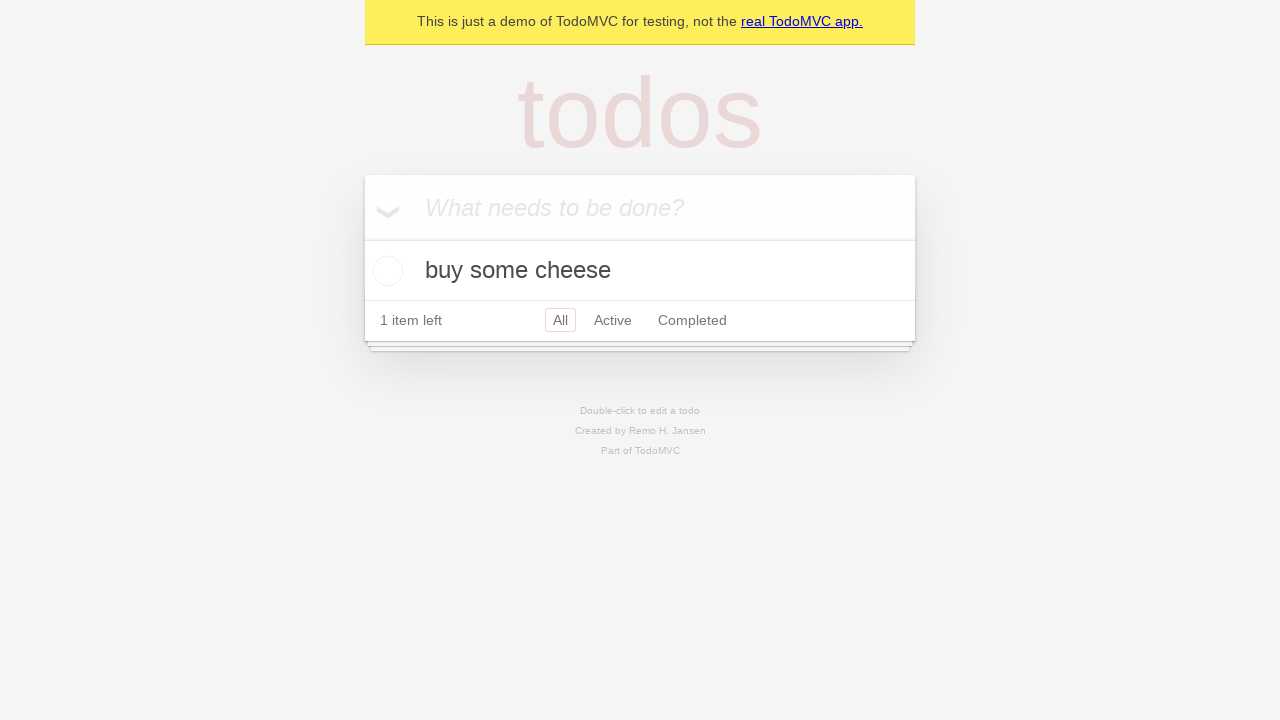

Filled todo input with 'feed the cat' on internal:attr=[placeholder="What needs to be done?"i]
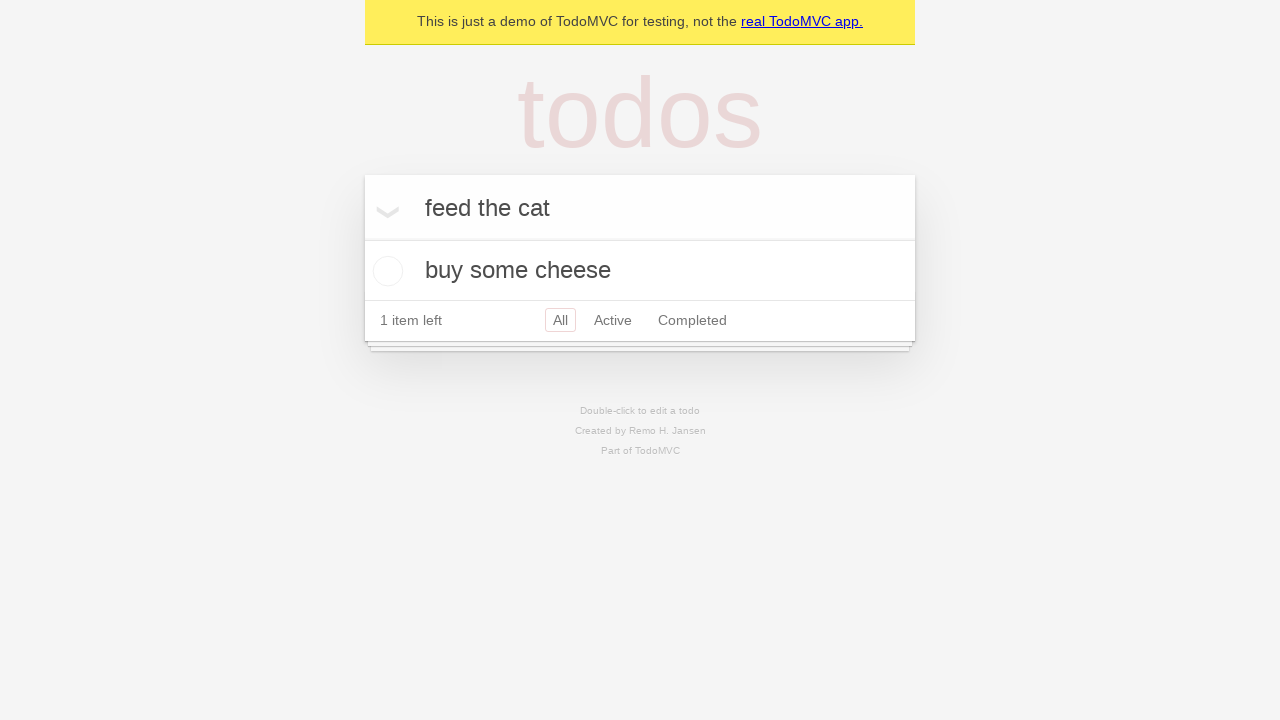

Pressed Enter to add second todo item on internal:attr=[placeholder="What needs to be done?"i]
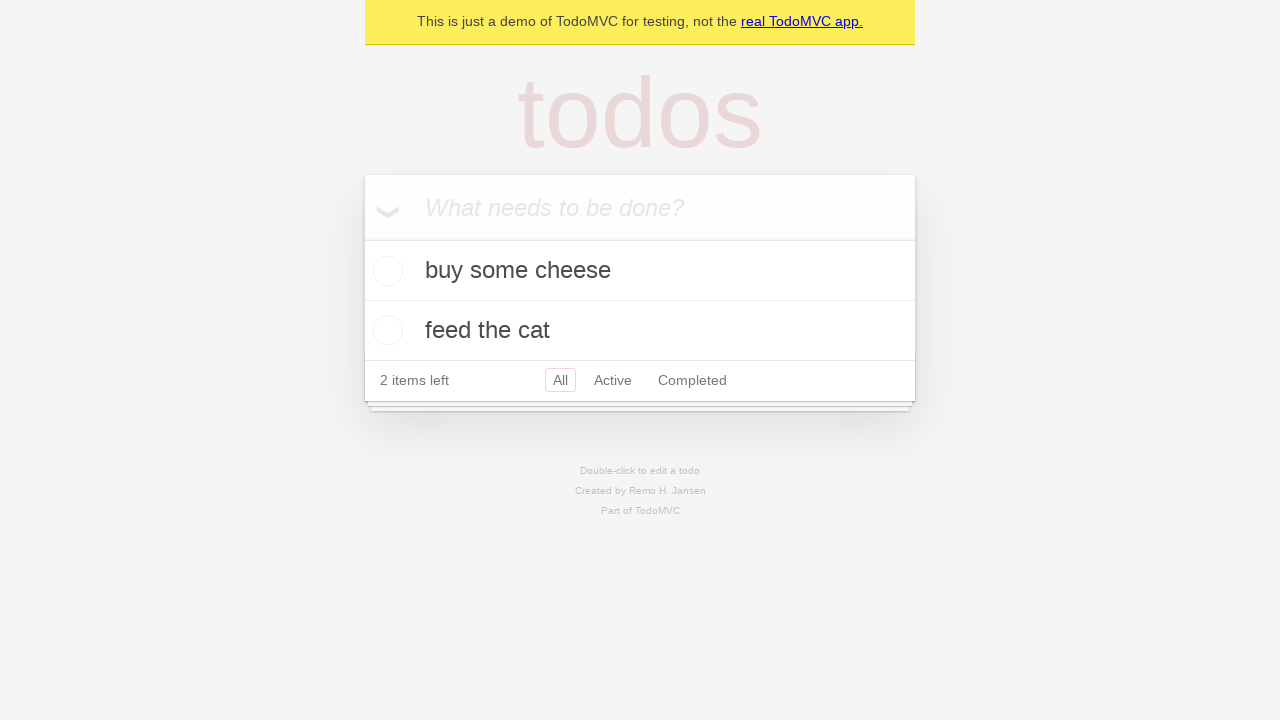

Filled todo input with 'book a doctors appointment' on internal:attr=[placeholder="What needs to be done?"i]
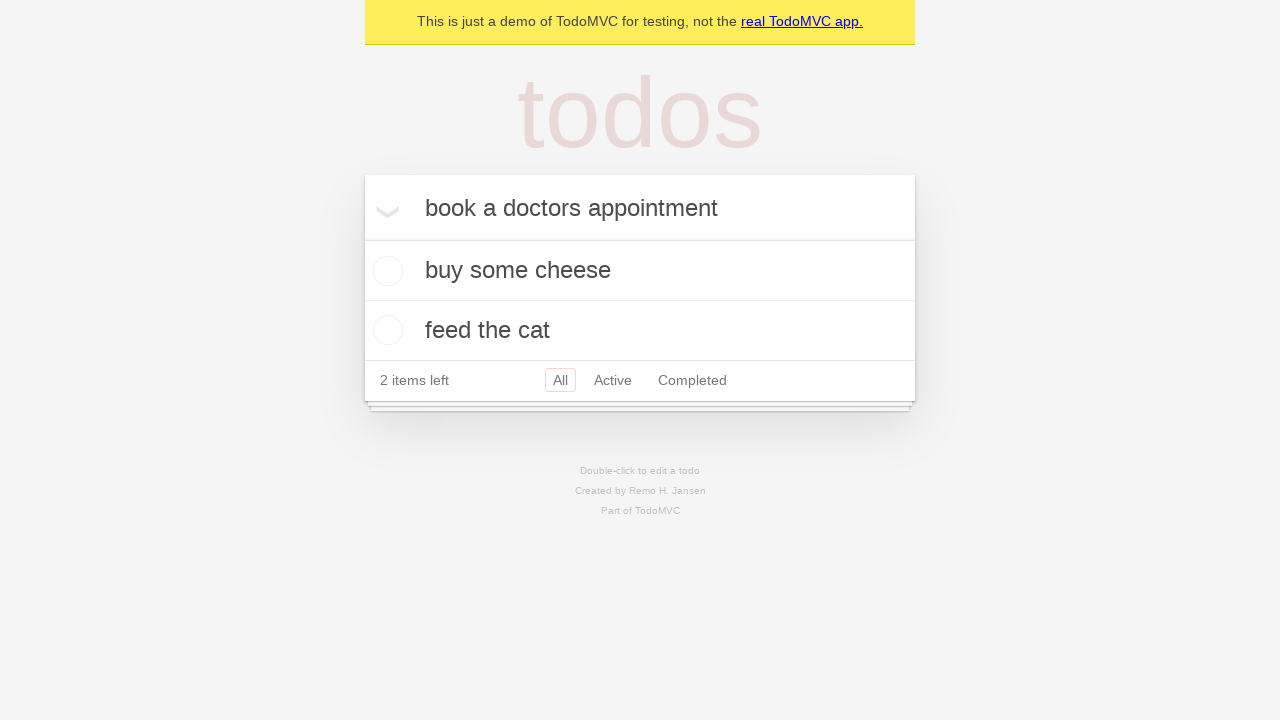

Pressed Enter to add third todo item on internal:attr=[placeholder="What needs to be done?"i]
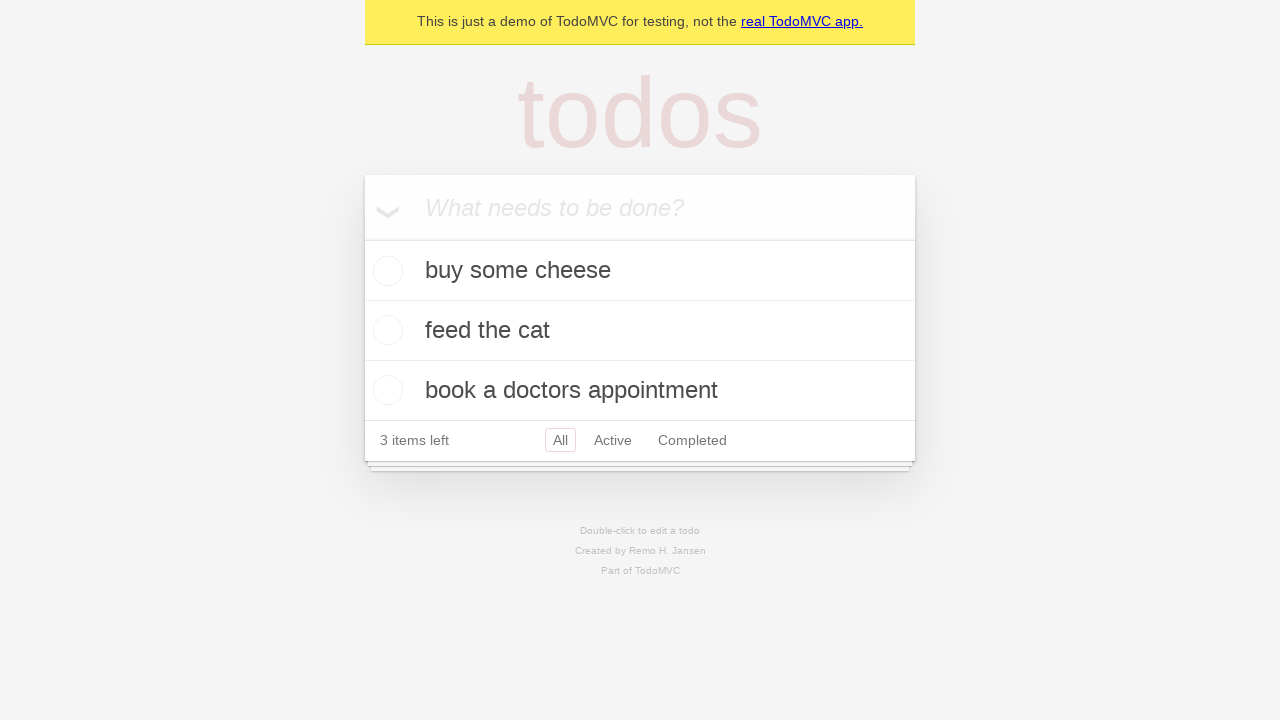

Checked the second todo item (marked as completed) at (385, 330) on internal:testid=[data-testid="todo-item"s] >> nth=1 >> internal:role=checkbox
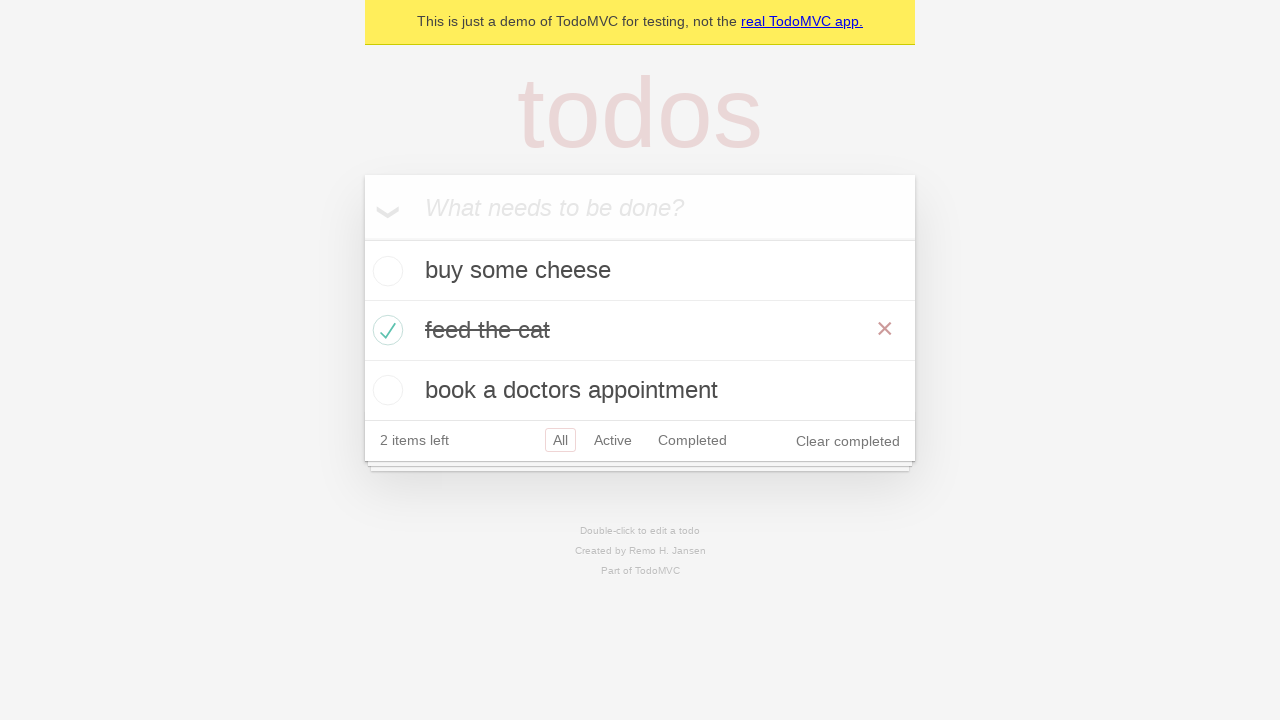

Clicked Active filter to display only incomplete todo items at (613, 440) on internal:role=link[name="Active"i]
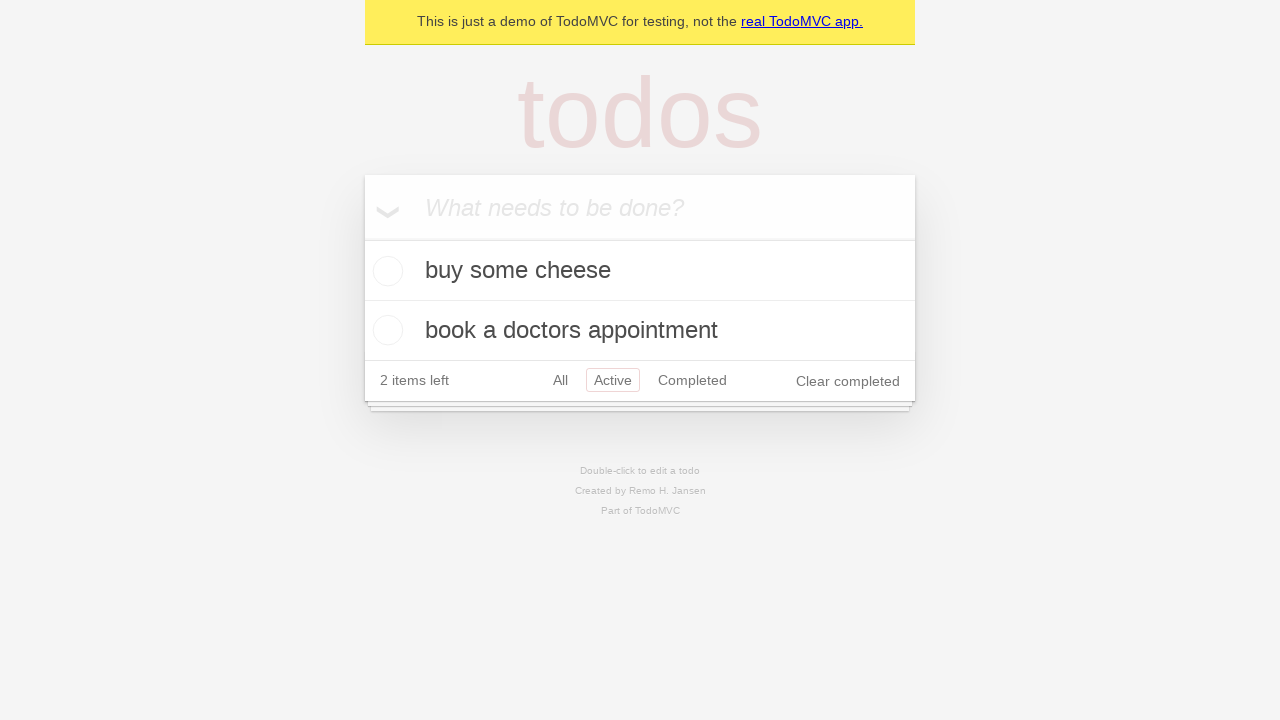

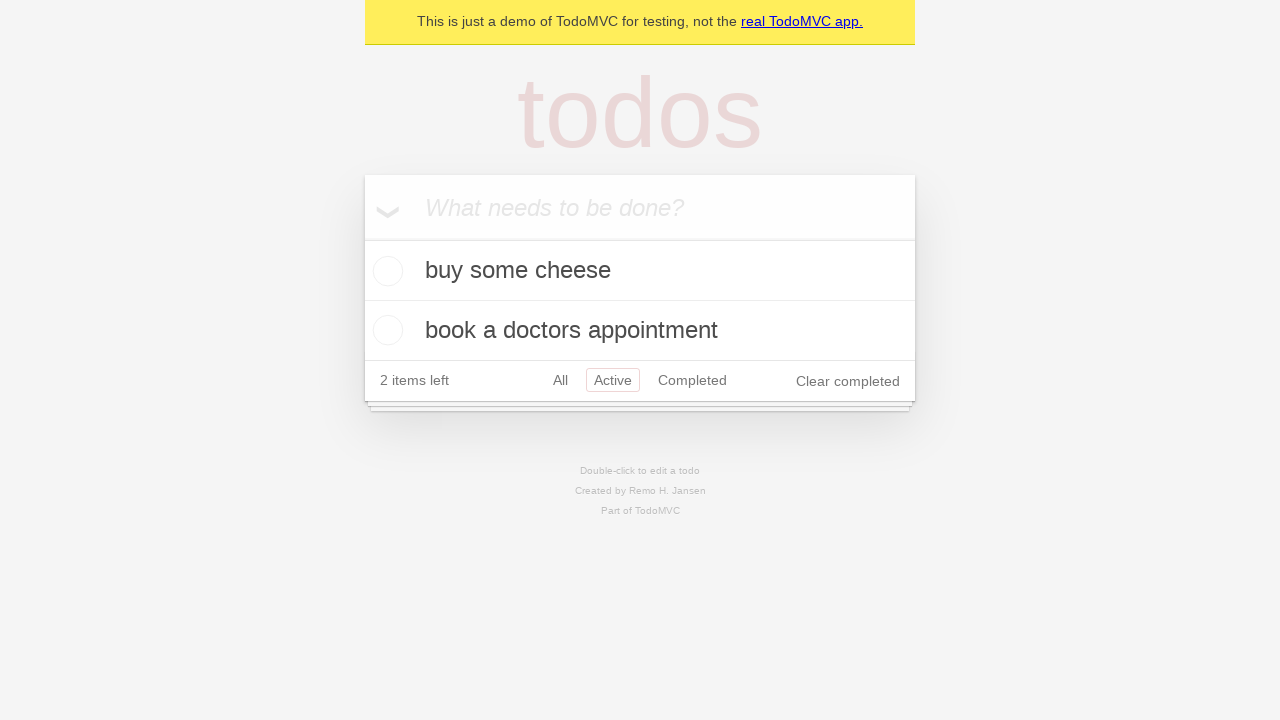